Tests XPath sibling and parent traversal by locating buttons in the header using different XPath strategies

Starting URL: https://rahulshettyacademy.com/AutomationPractice/

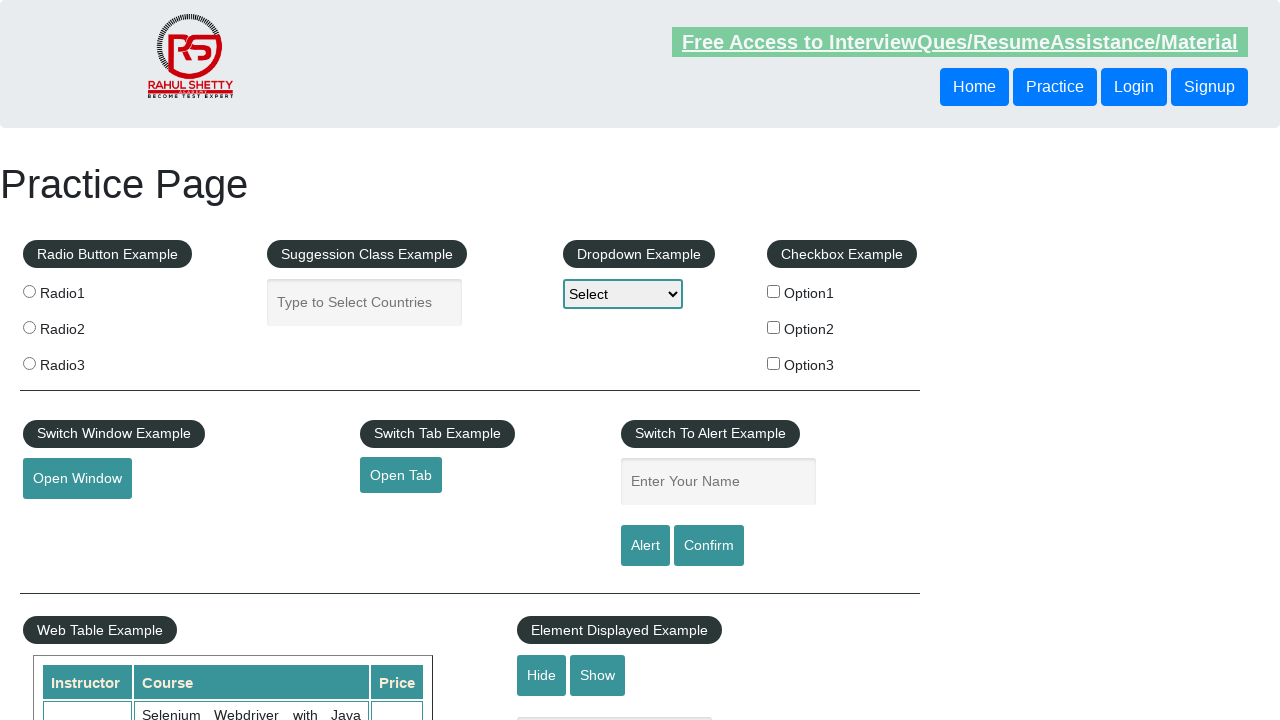

Waited for first header button to be visible
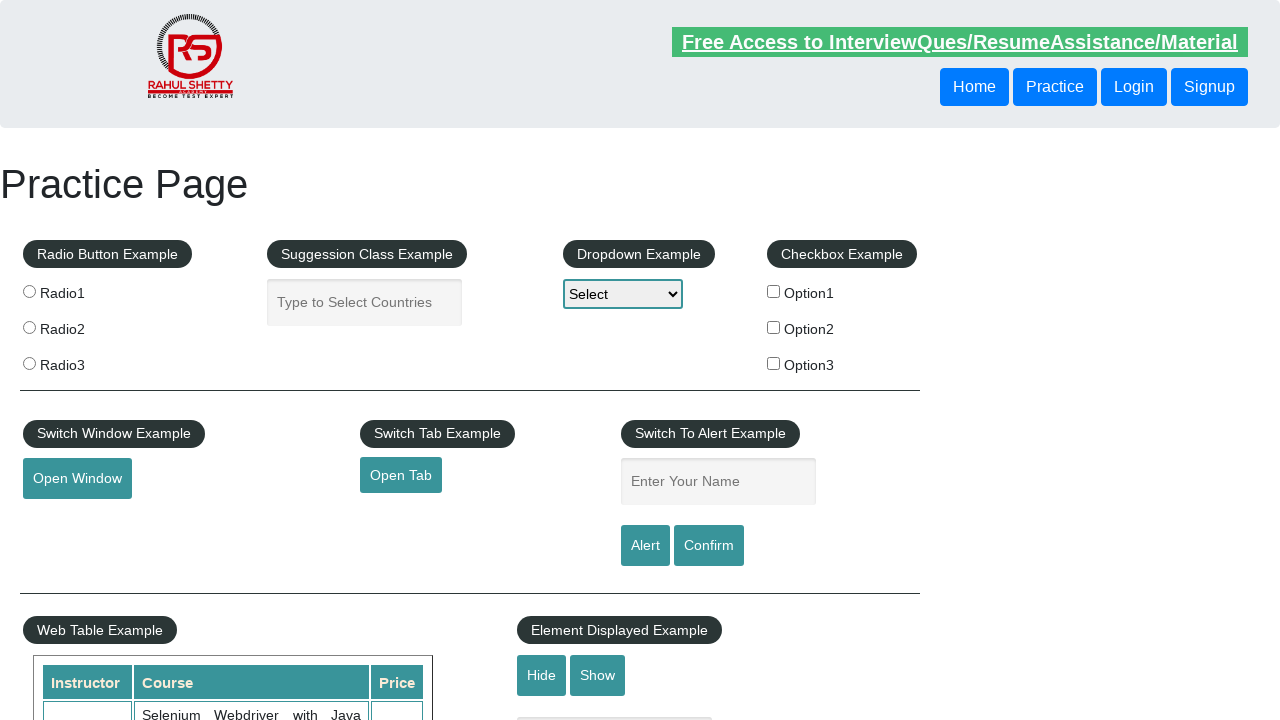

Verified sibling button element exists using XPath following-sibling
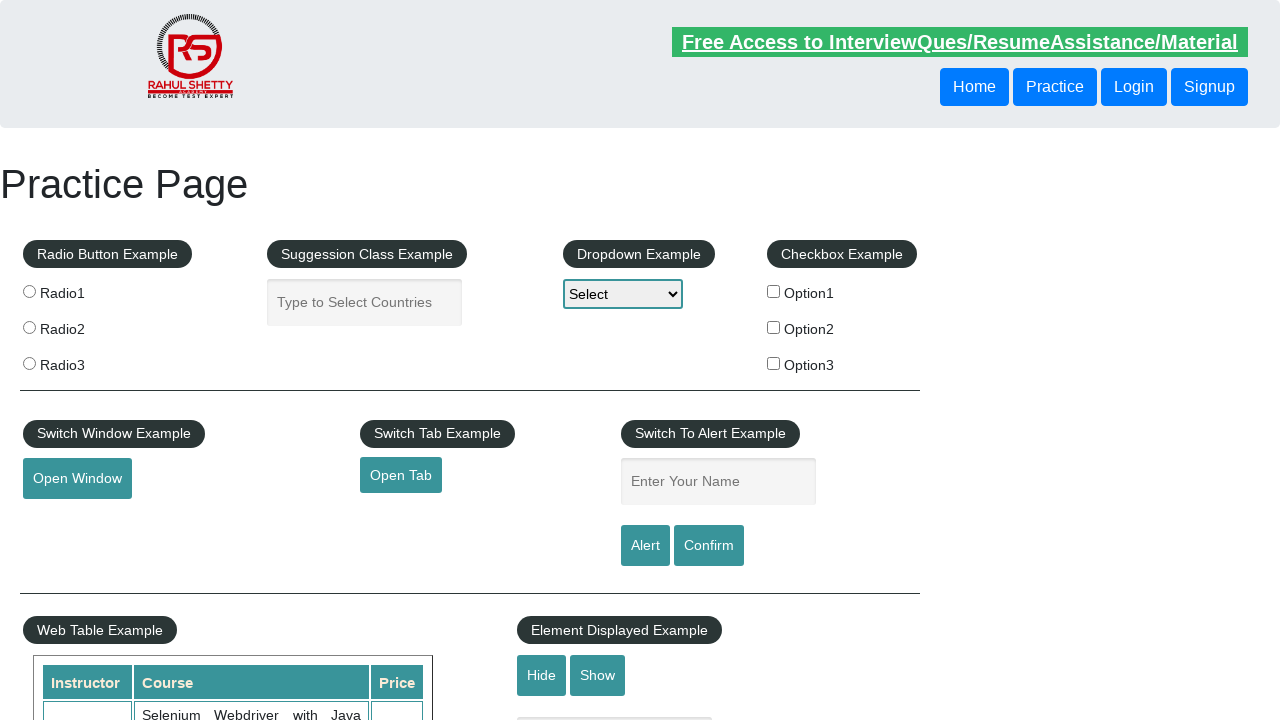

Verified button element exists using parent traversal XPath
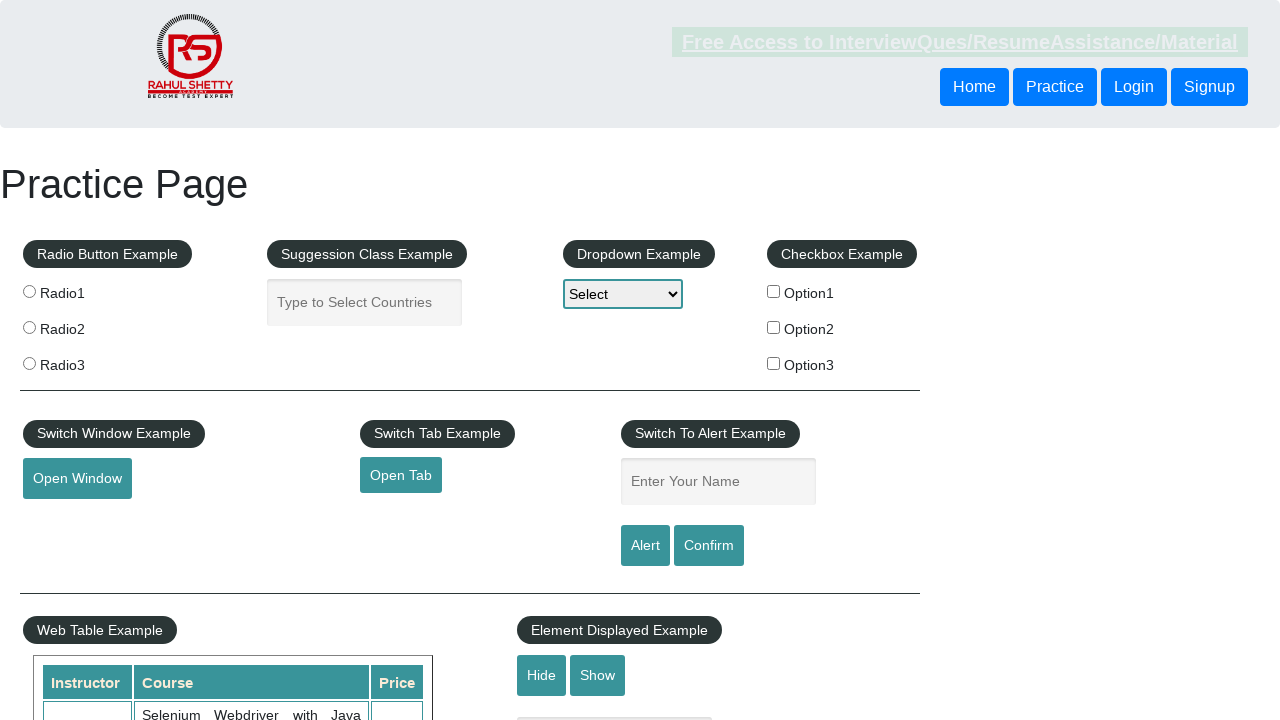

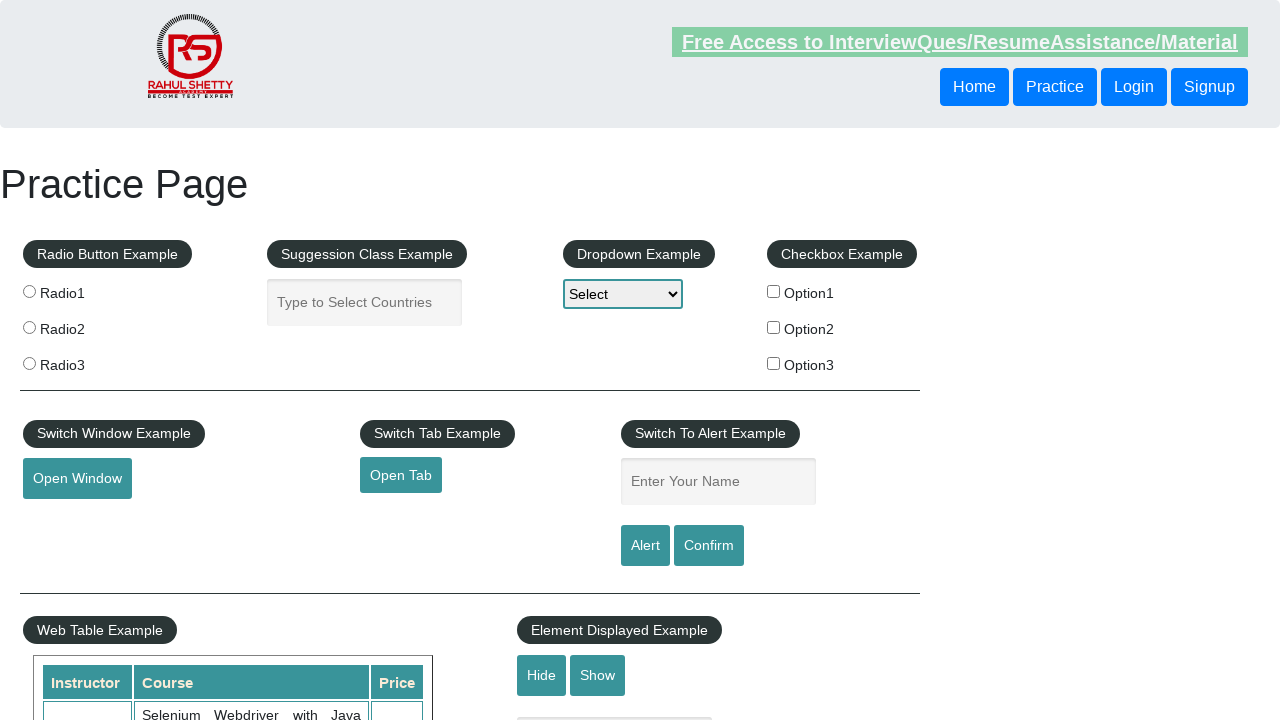